Waits for the login form container element to be visible on the User Inyerface game page to verify its presence.

Starting URL: https://userinyerface.com/game.html

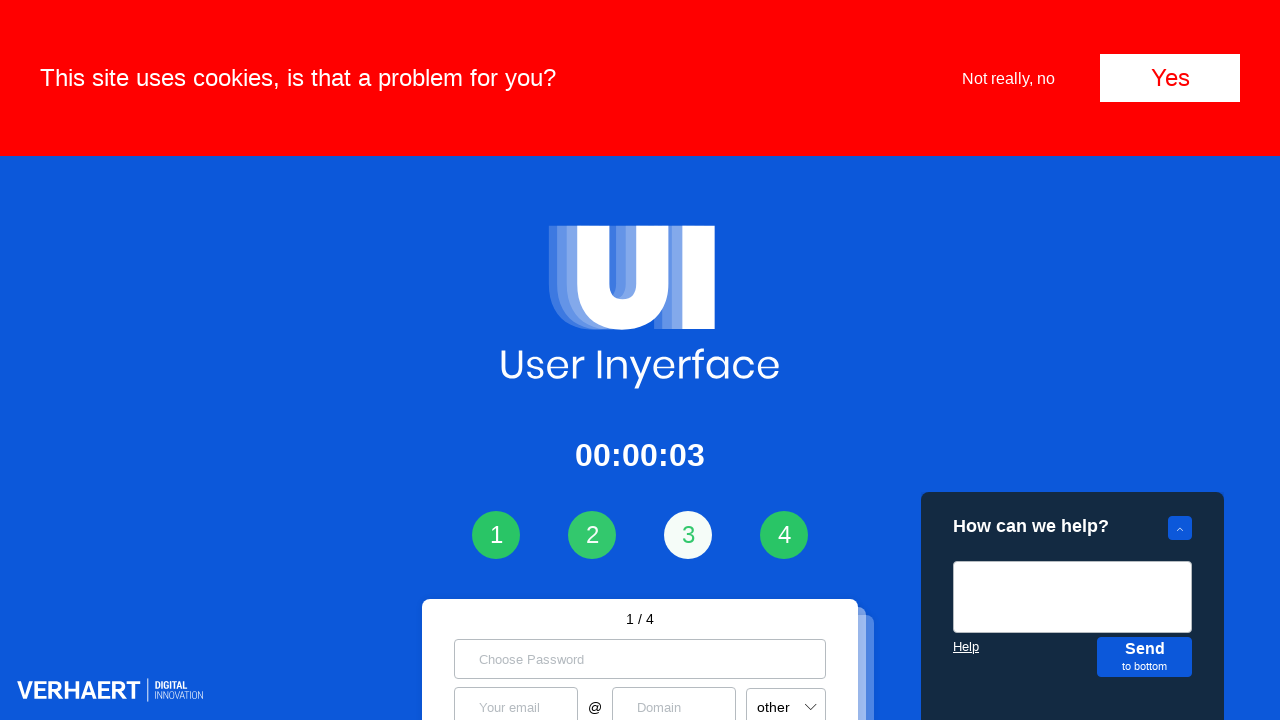

Navigated to User Inyerface game page
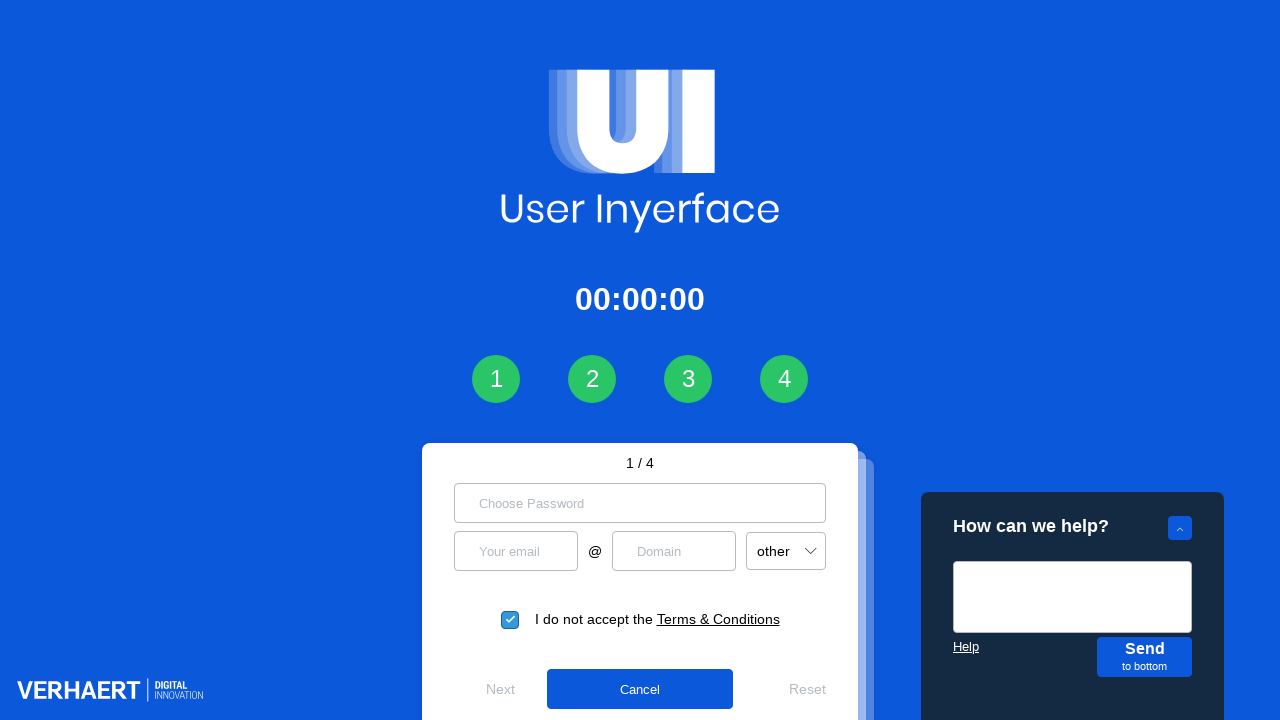

Login form container element became visible
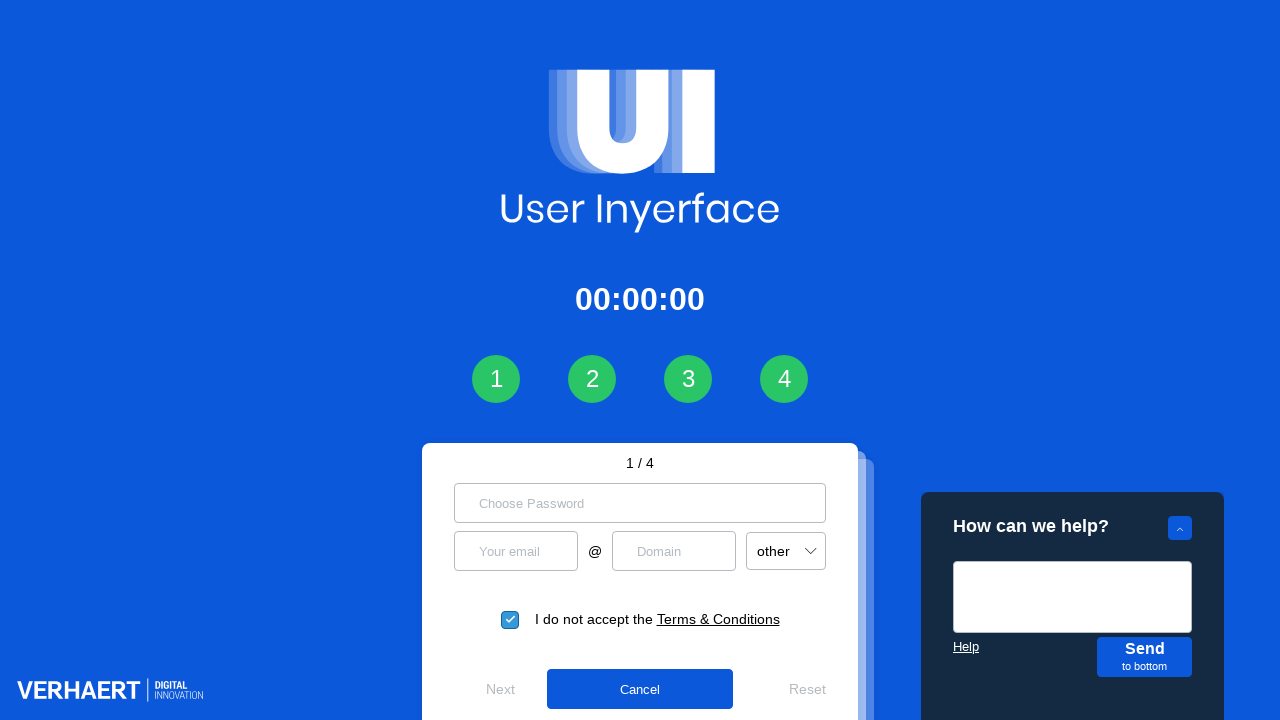

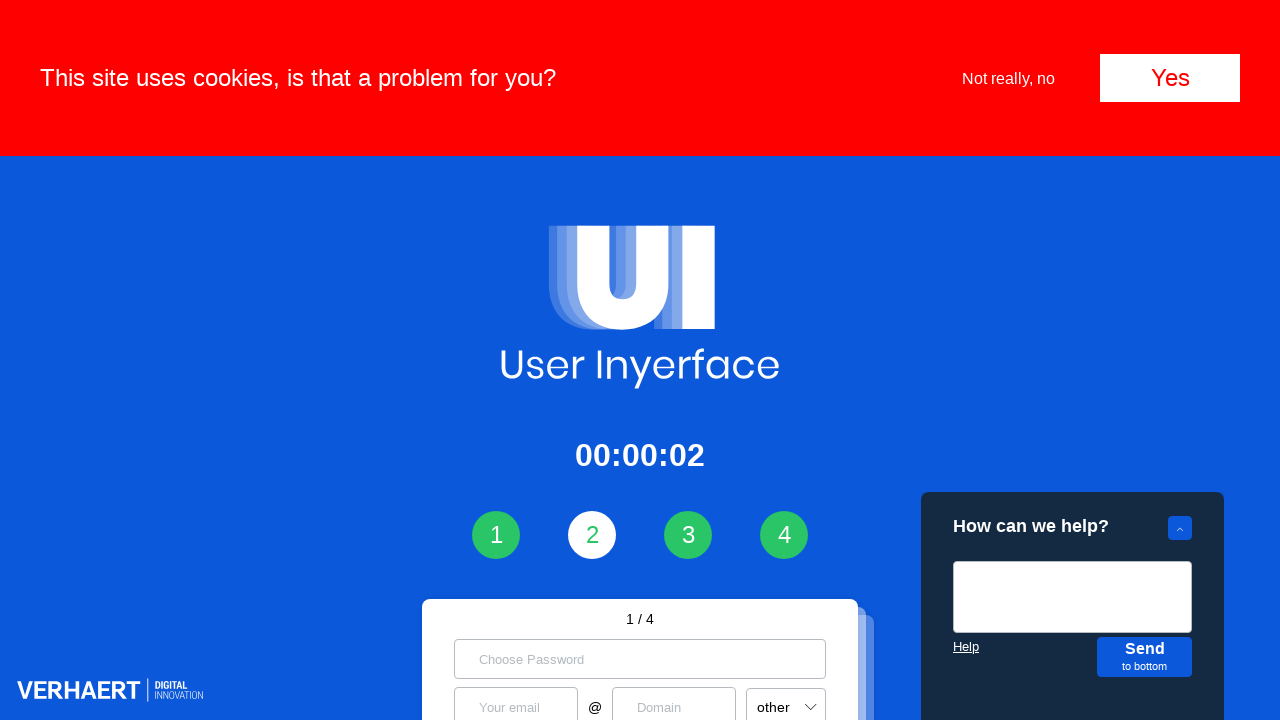